Waits for a price to reach $100, books it, then solves a math problem and submits

Starting URL: http://suninjuly.github.io/explicit_wait2.html

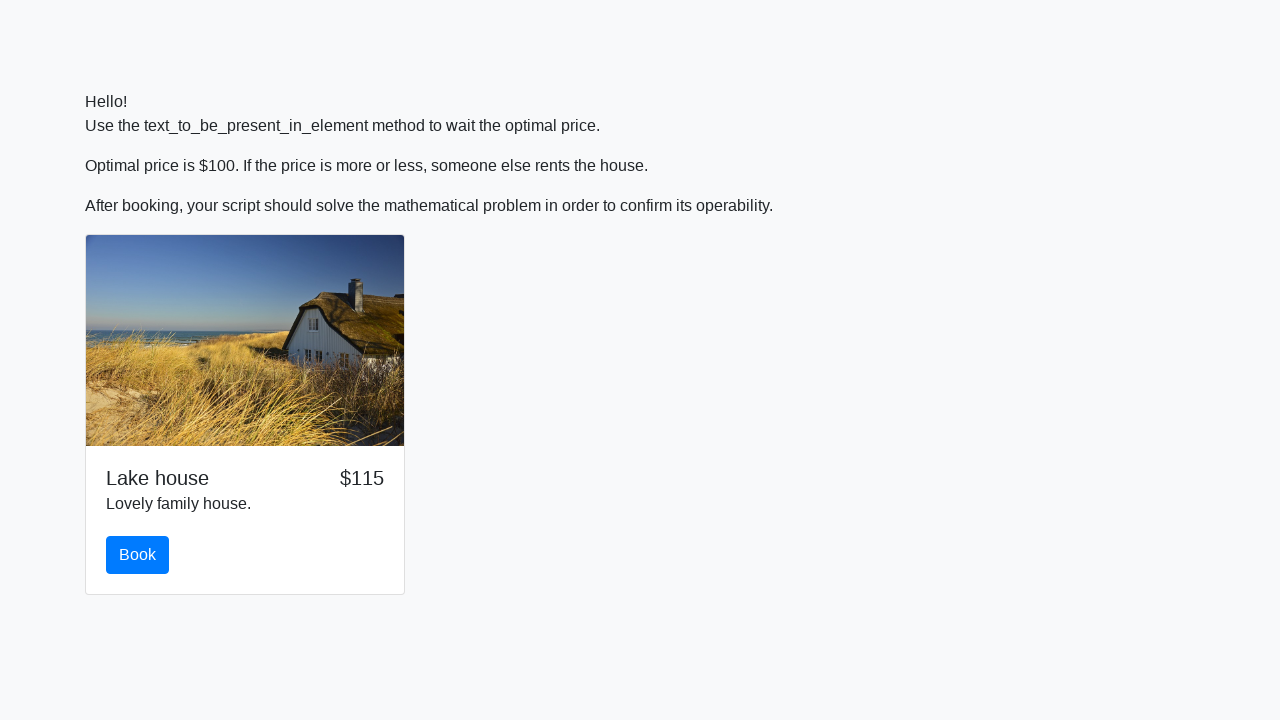

Waited for price to reach $100
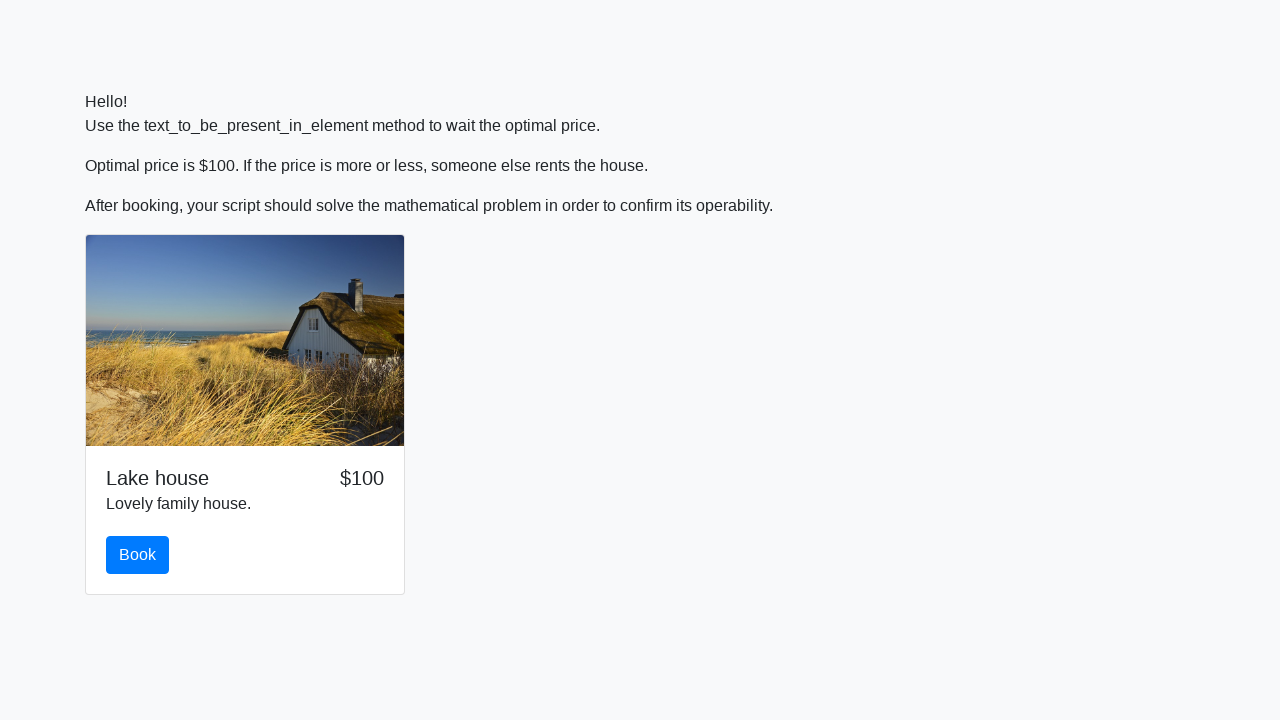

Clicked book button at (138, 555) on xpath=//button[@id='book']
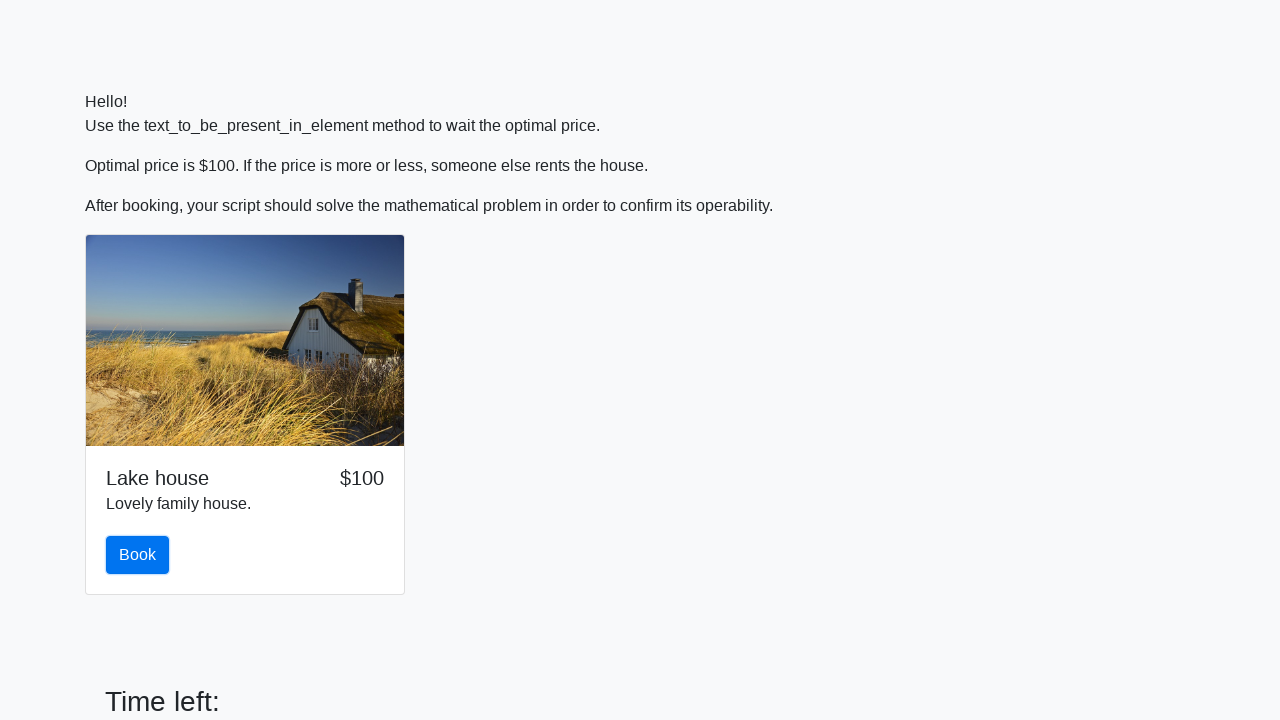

Retrieved input value: 9
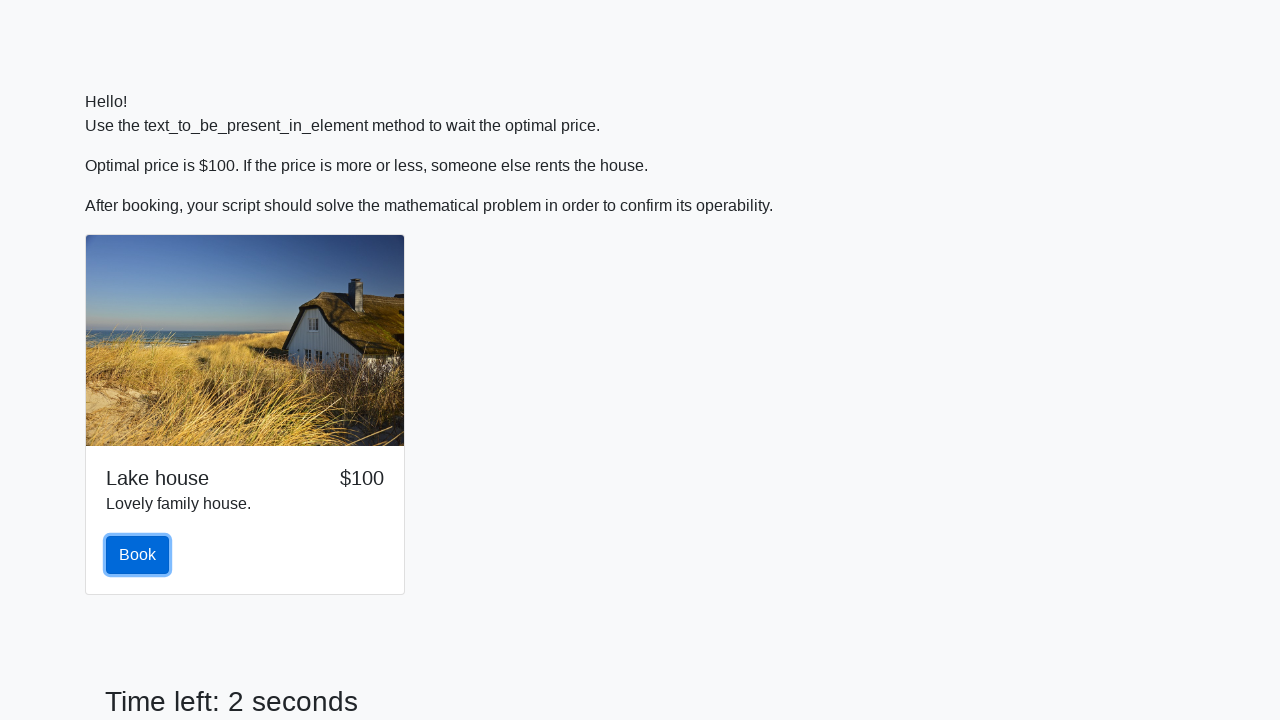

Calculated and filled answer field with: 1.5984622643488395 on //input[@id='answer']
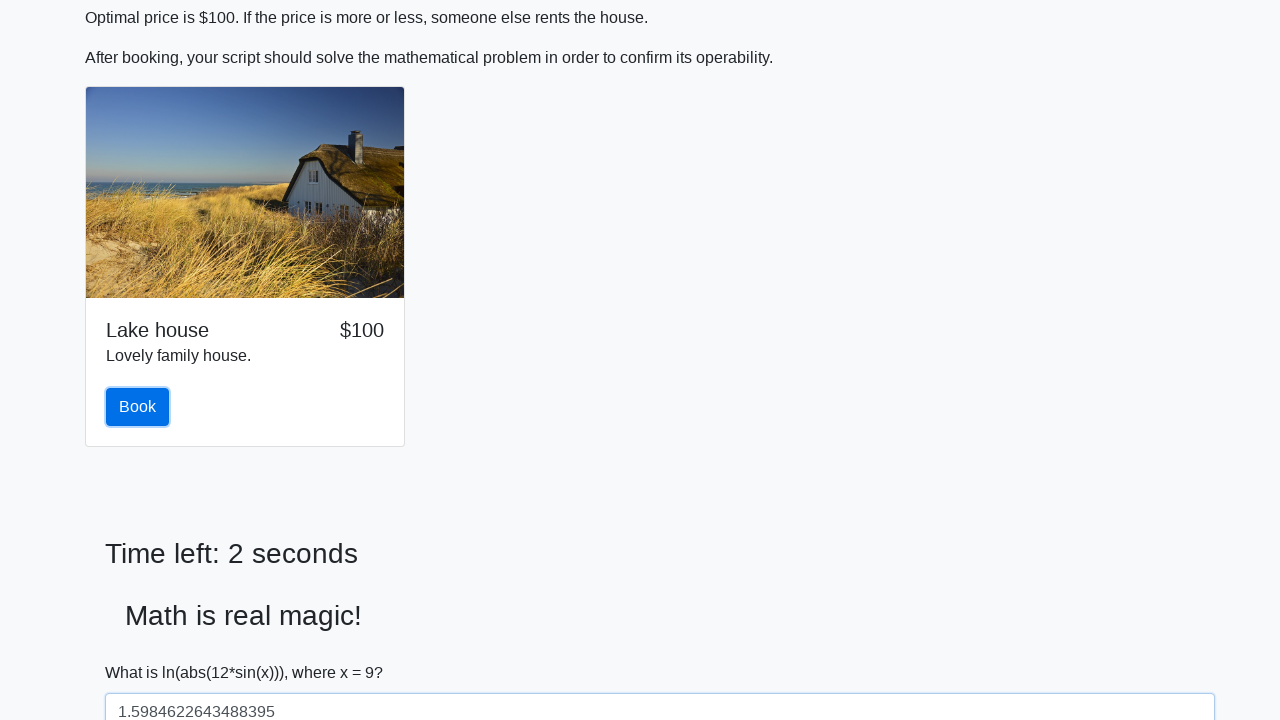

Clicked solve button to submit the answer at (143, 651) on xpath=//button[@id='solve']
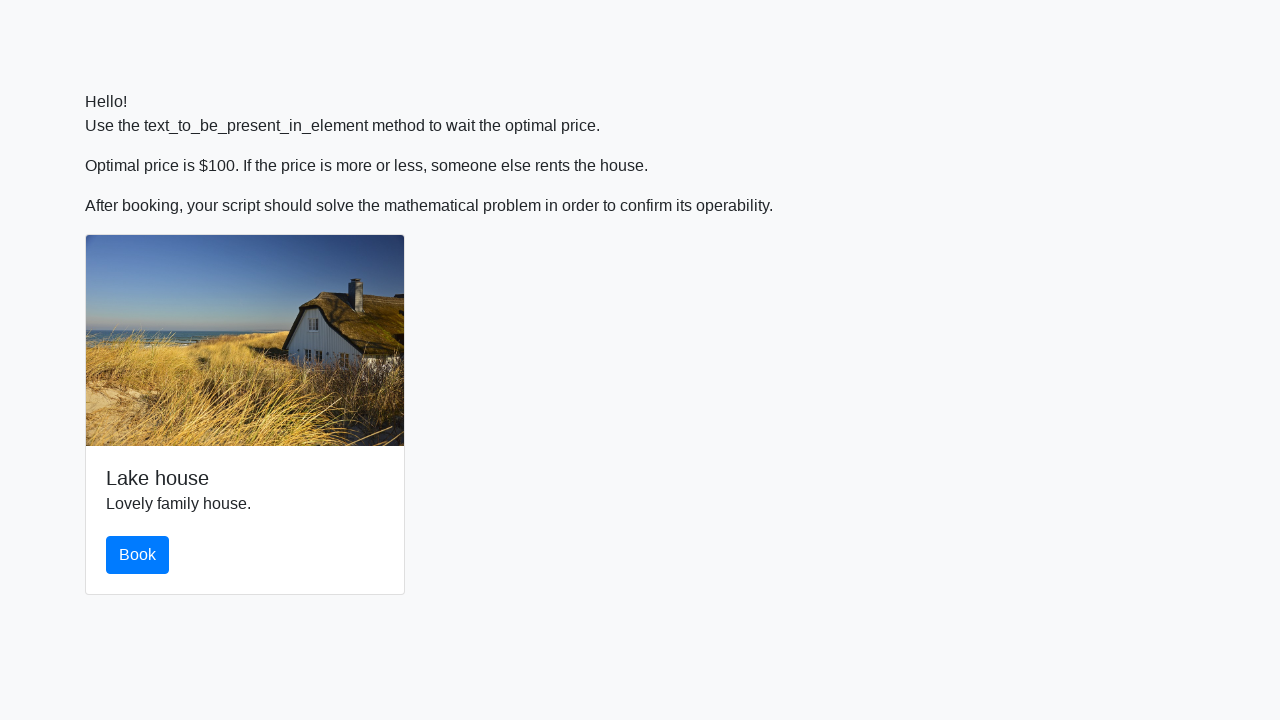

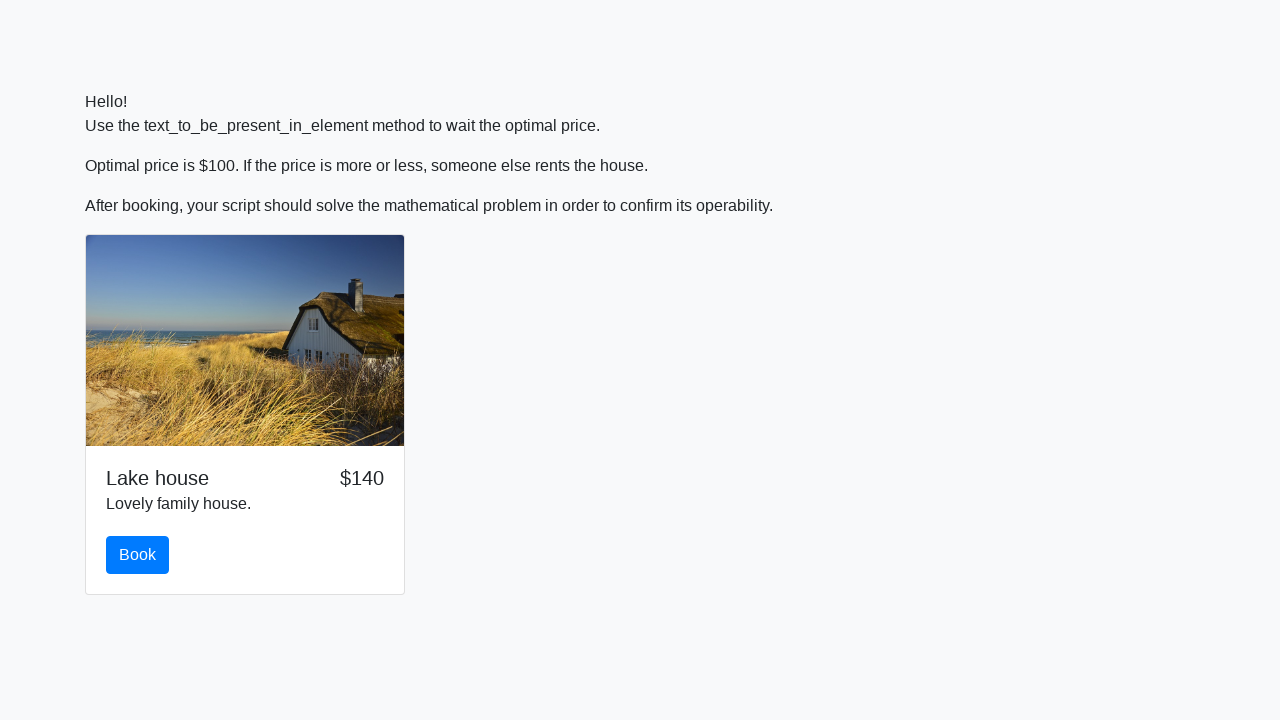